Tests dynamic dropdown functionality on a flight booking practice page by selecting origin city (Bangalore/BLR) and destination city (Chennai/MAA) from dropdown menus

Starting URL: https://rahulshettyacademy.com/dropdownsPractise/

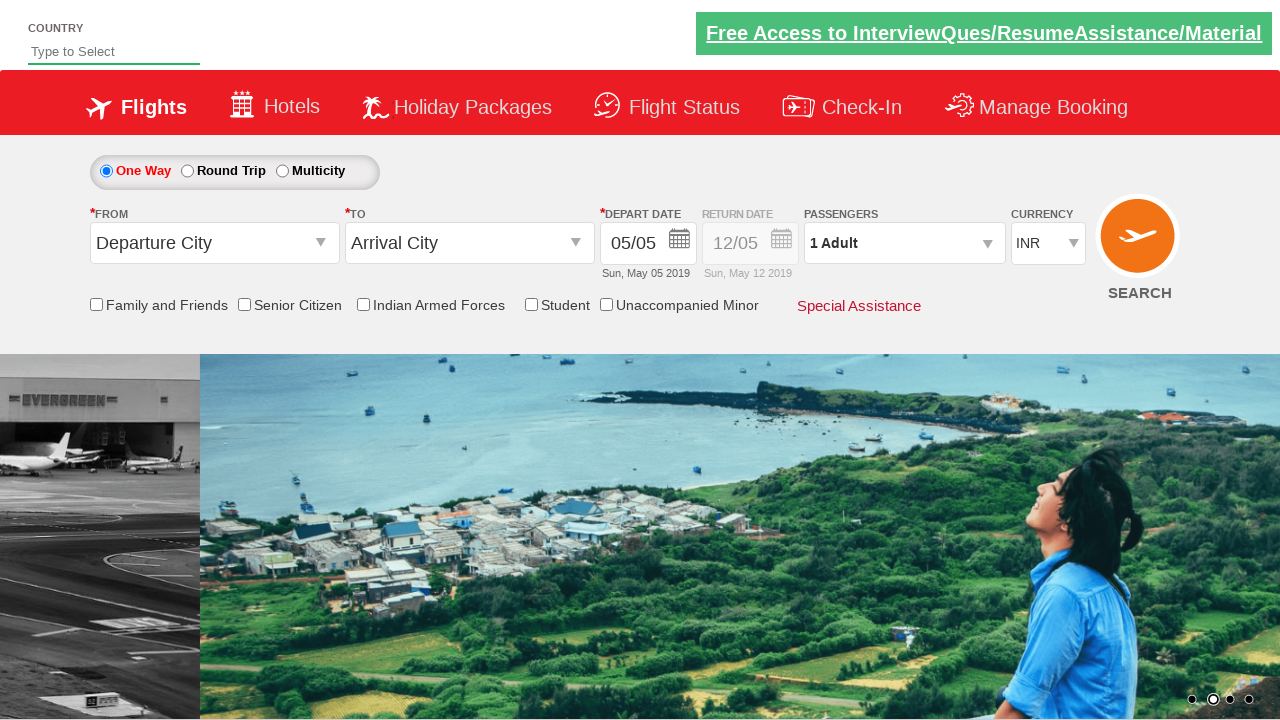

Clicked on origin station dropdown to open it at (214, 243) on xpath=//*[@id='ctl00_mainContent_ddl_originStation1_CTXT']
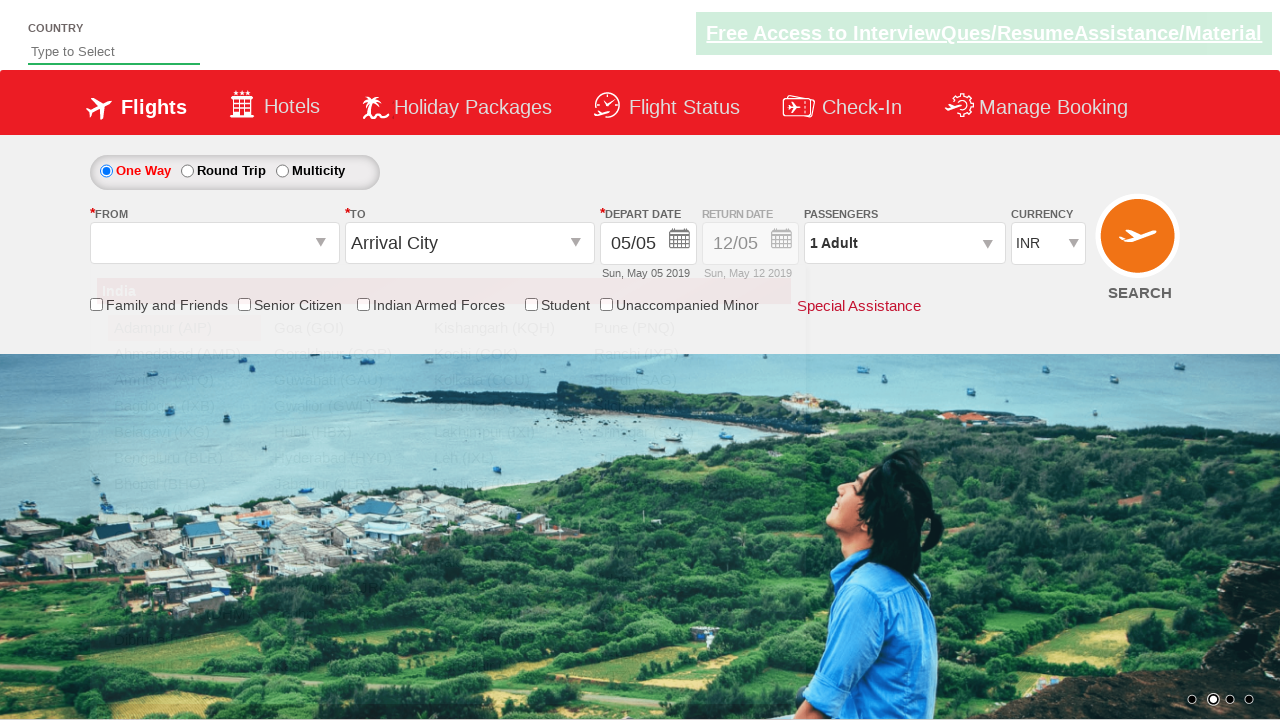

Selected Bangalore (BLR) as origin city at (184, 458) on a[value='BLR']
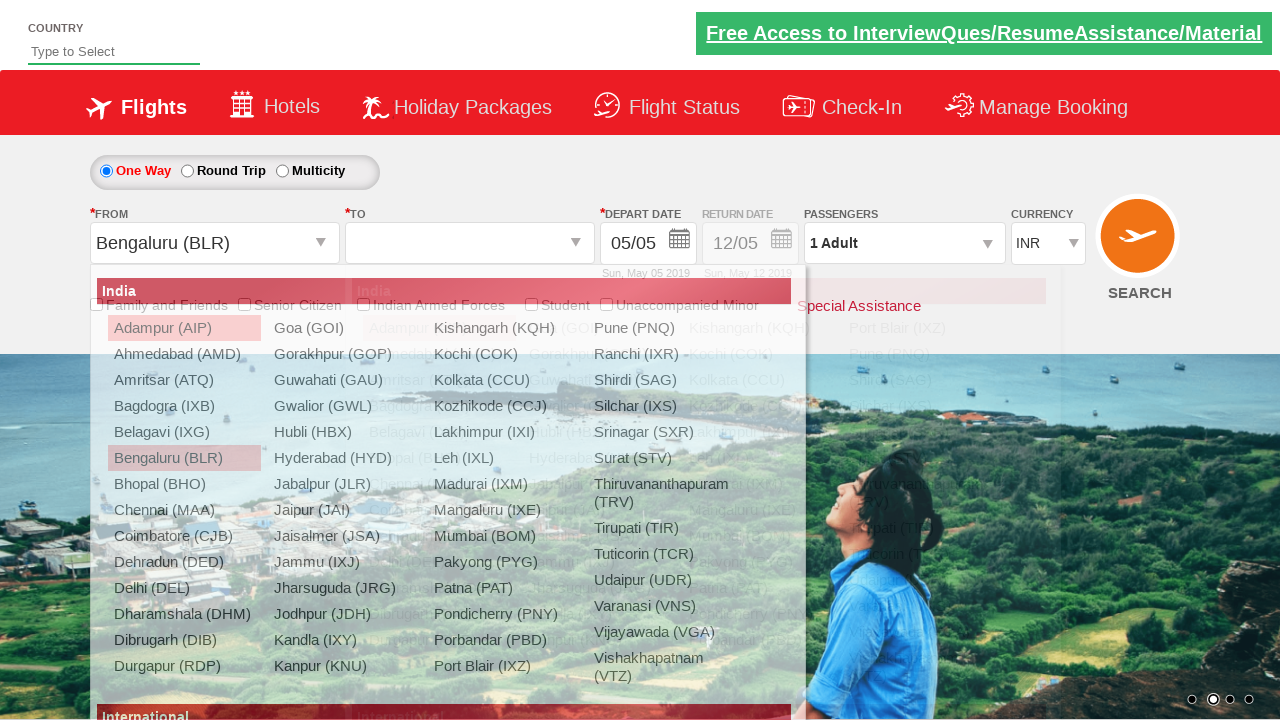

Waited for destination dropdown to be interactive
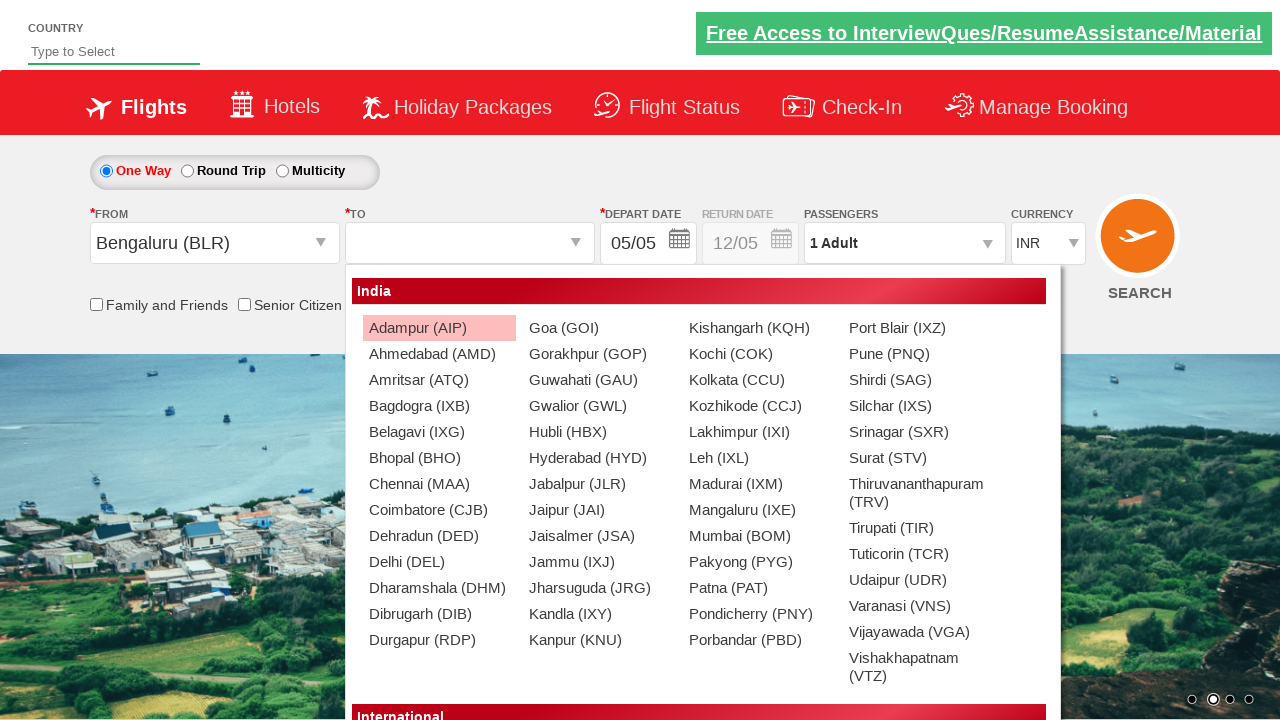

Selected Chennai (MAA) as destination city from the destination dropdown at (439, 484) on xpath=//div[@id='glsctl00_mainContent_ddl_destinationStation1_CTNR'] //a[@value=
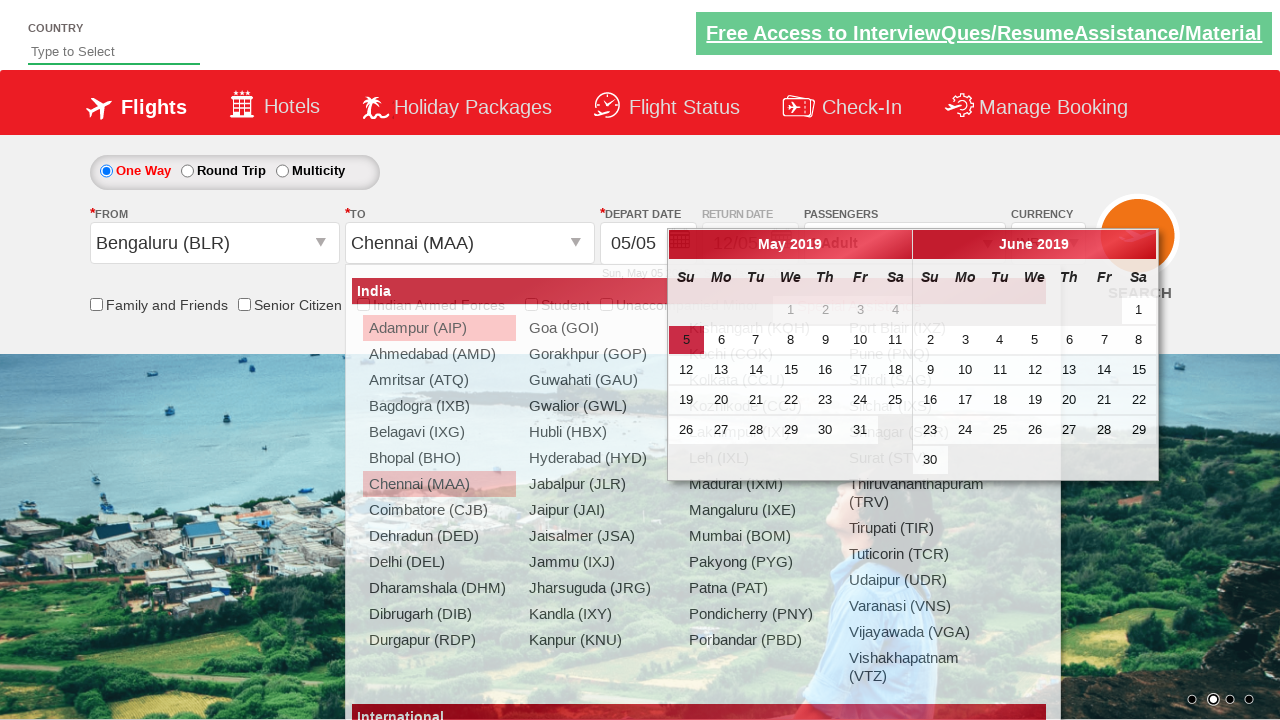

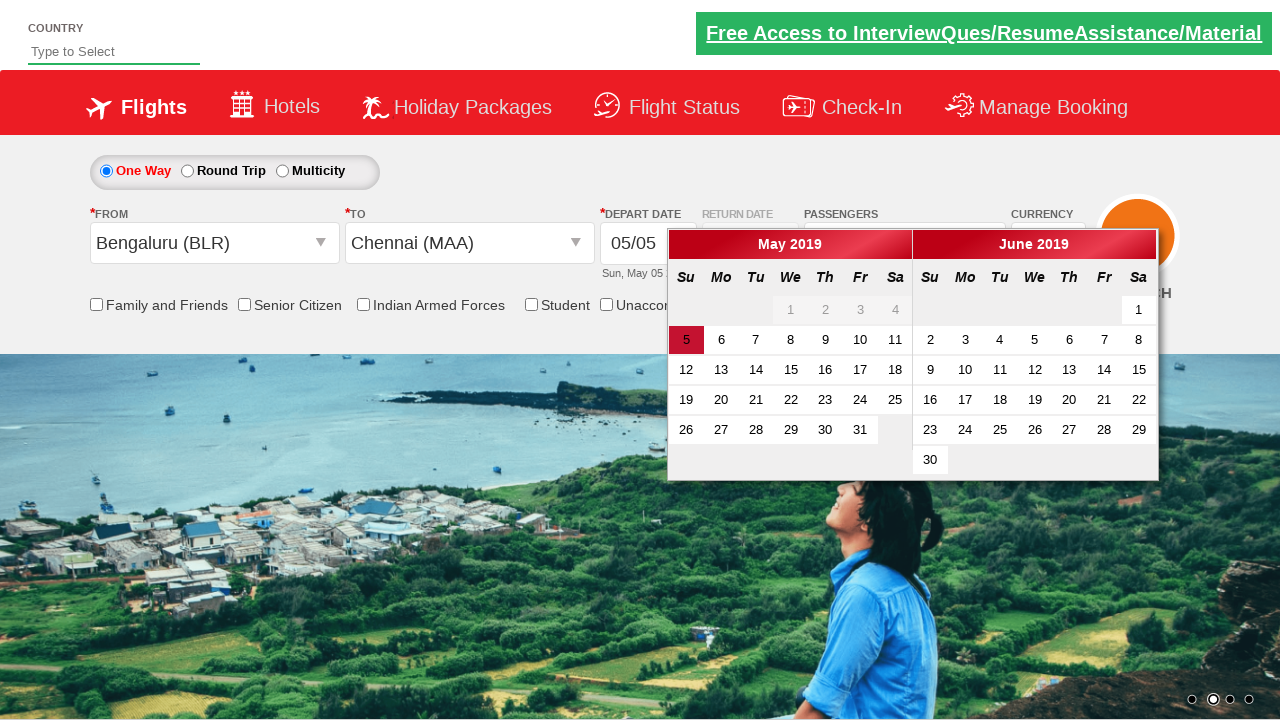